Verifies that the company logo is displayed on the OrangeHRM homepage

Starting URL: https://opensource-demo.orangehrmlive.com/

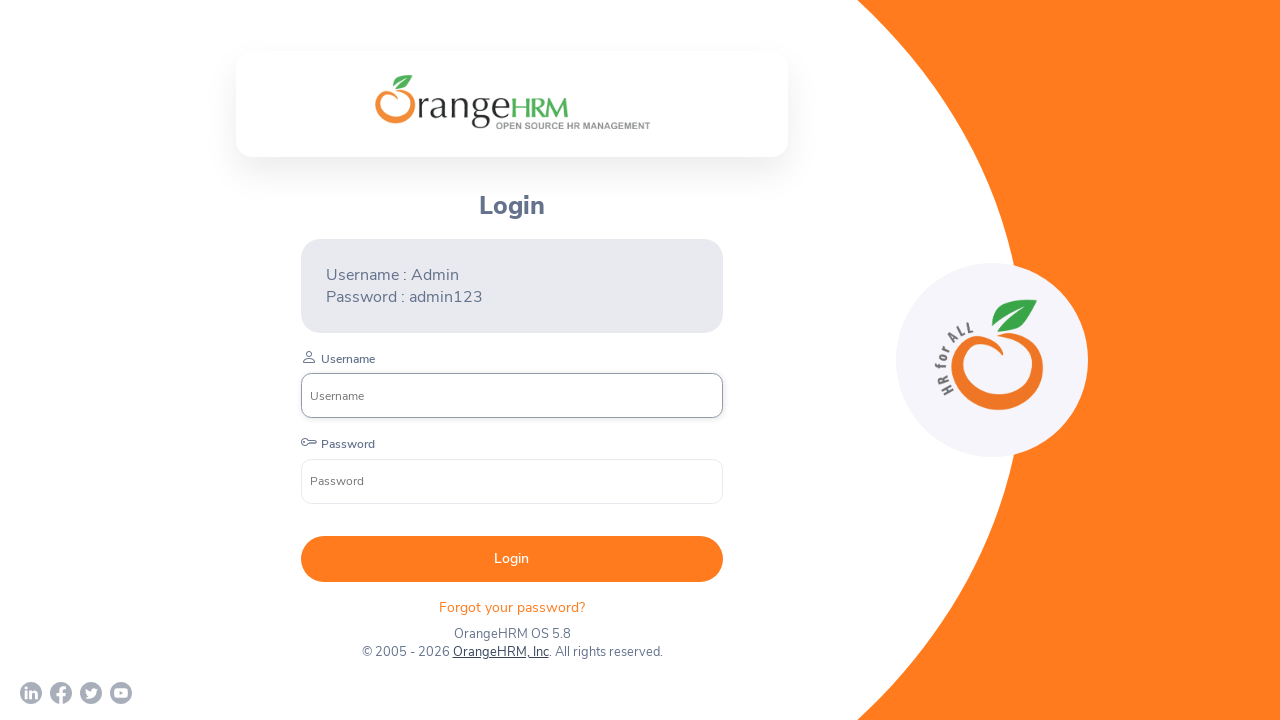

Waited for company logo element to load on OrangeHRM homepage
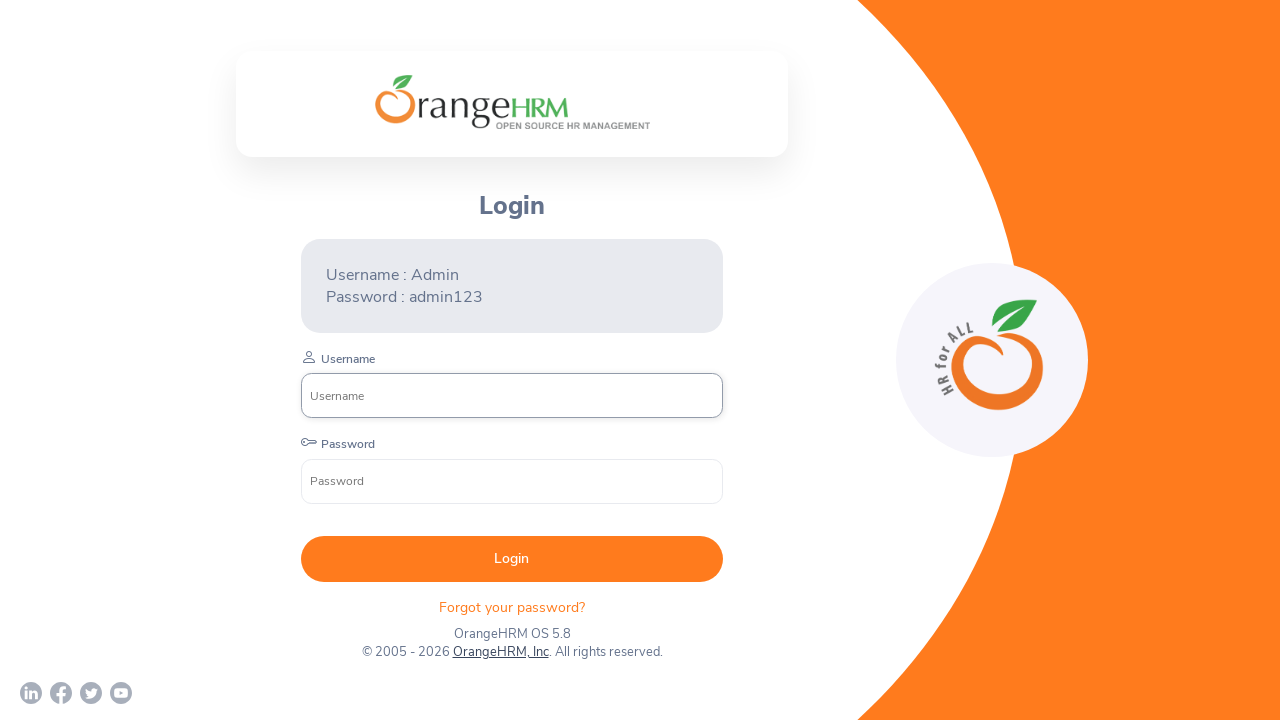

Located company logo element
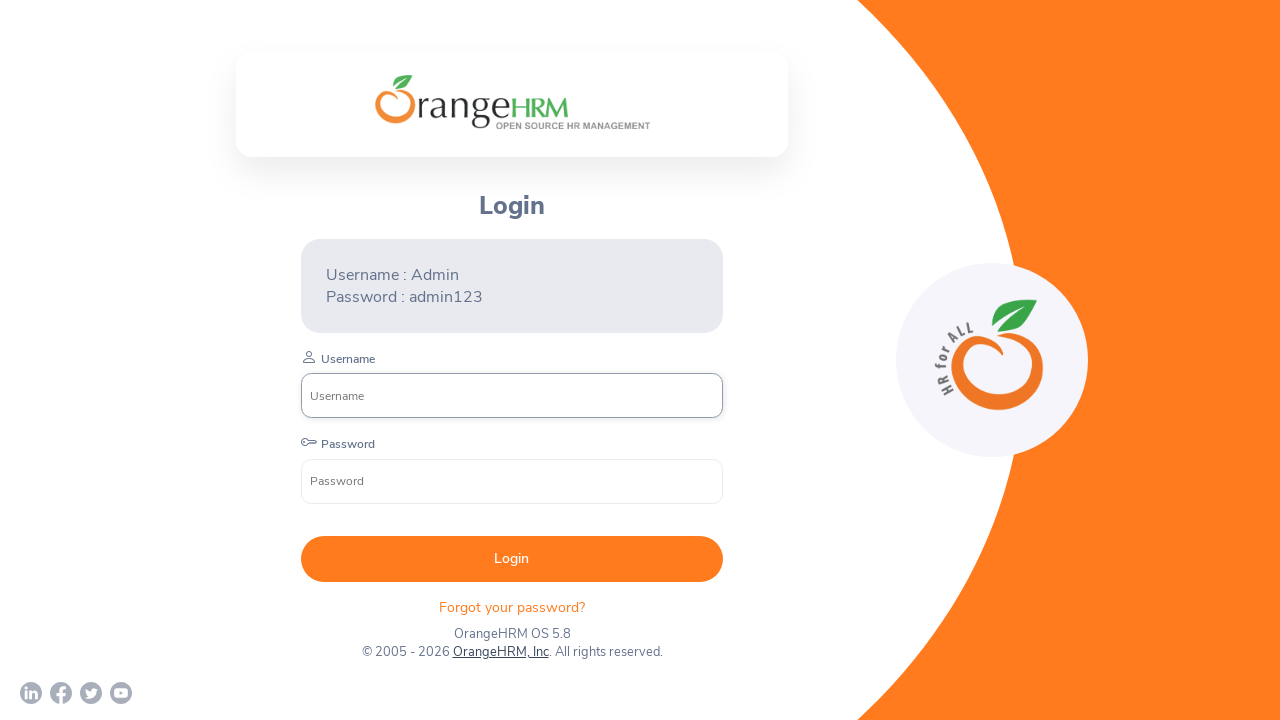

Verified that company logo is visible on the page
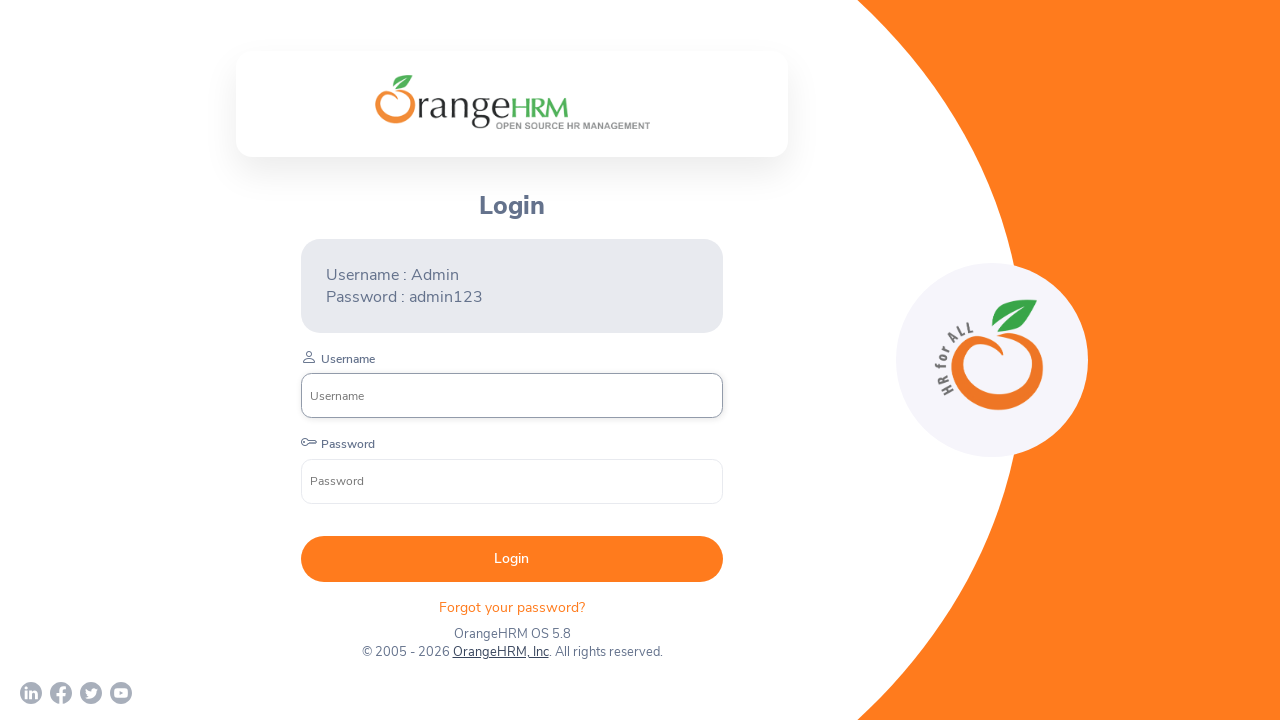

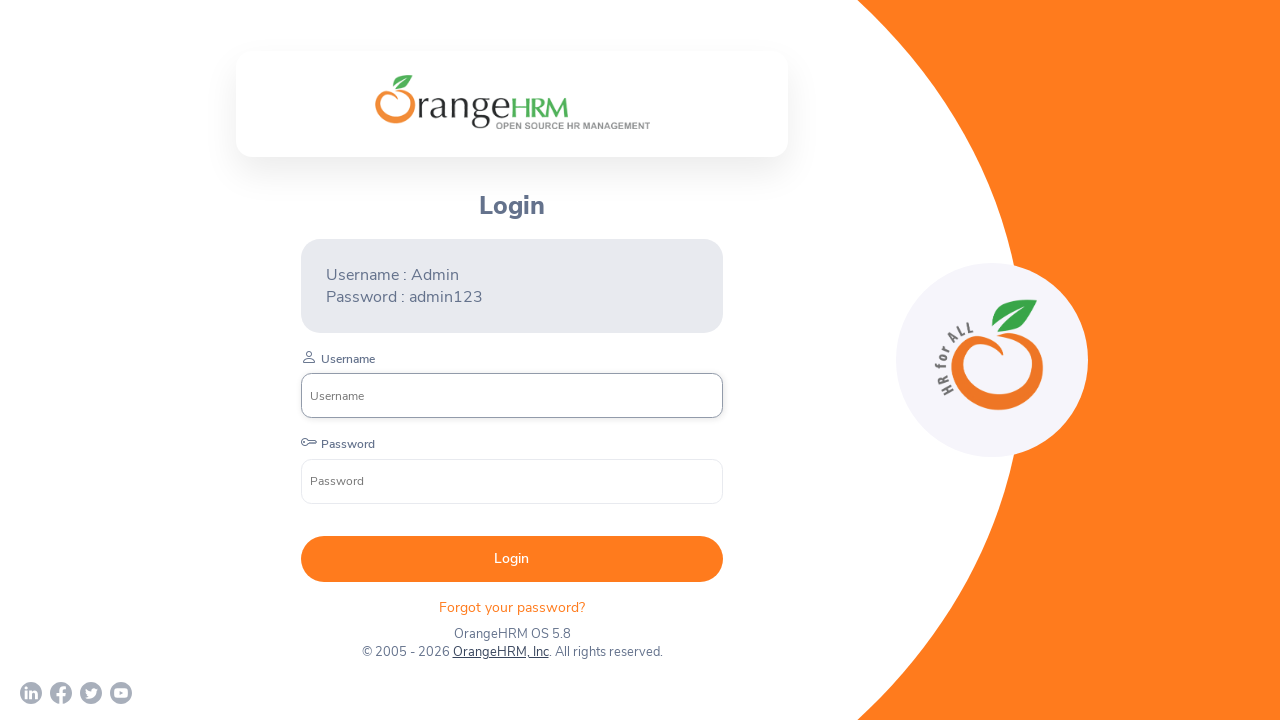